Tests A/B testing functionality by verifying initial variation display, adding opt-out cookie, and confirming the test is disabled after refresh

Starting URL: http://the-internet.herokuapp.com/abtest

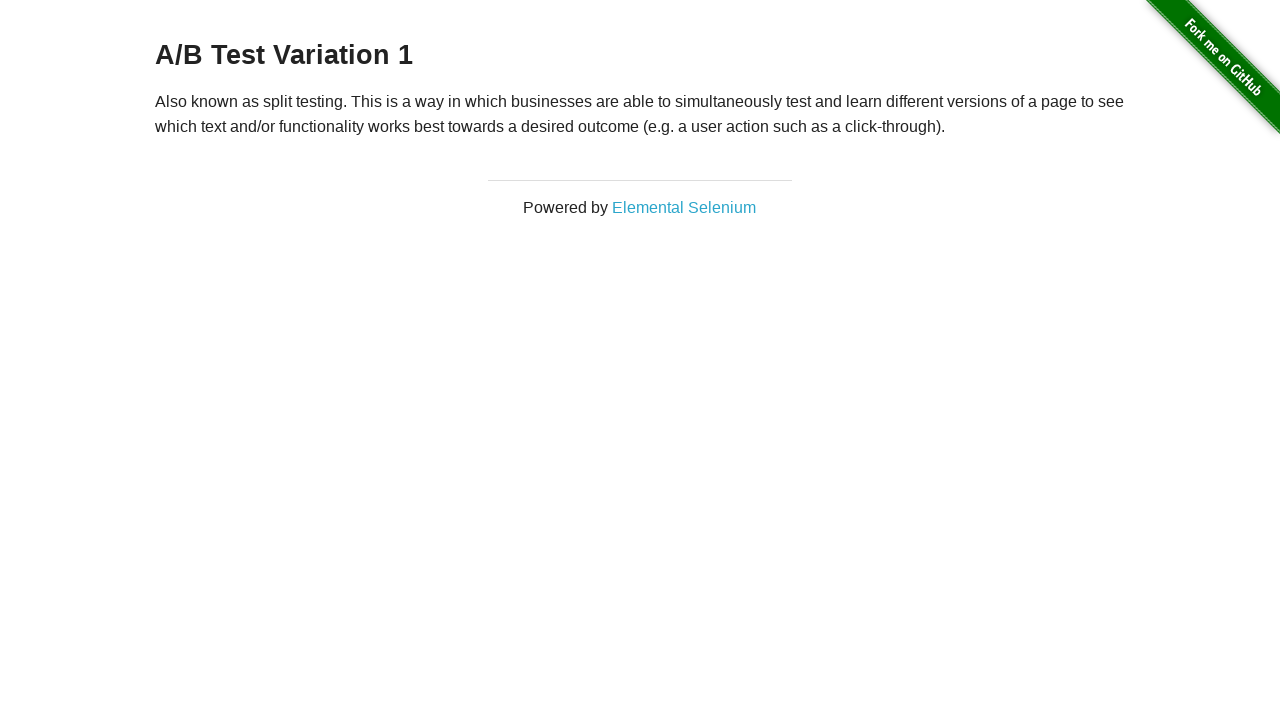

Retrieved initial heading text to verify A/B test variation
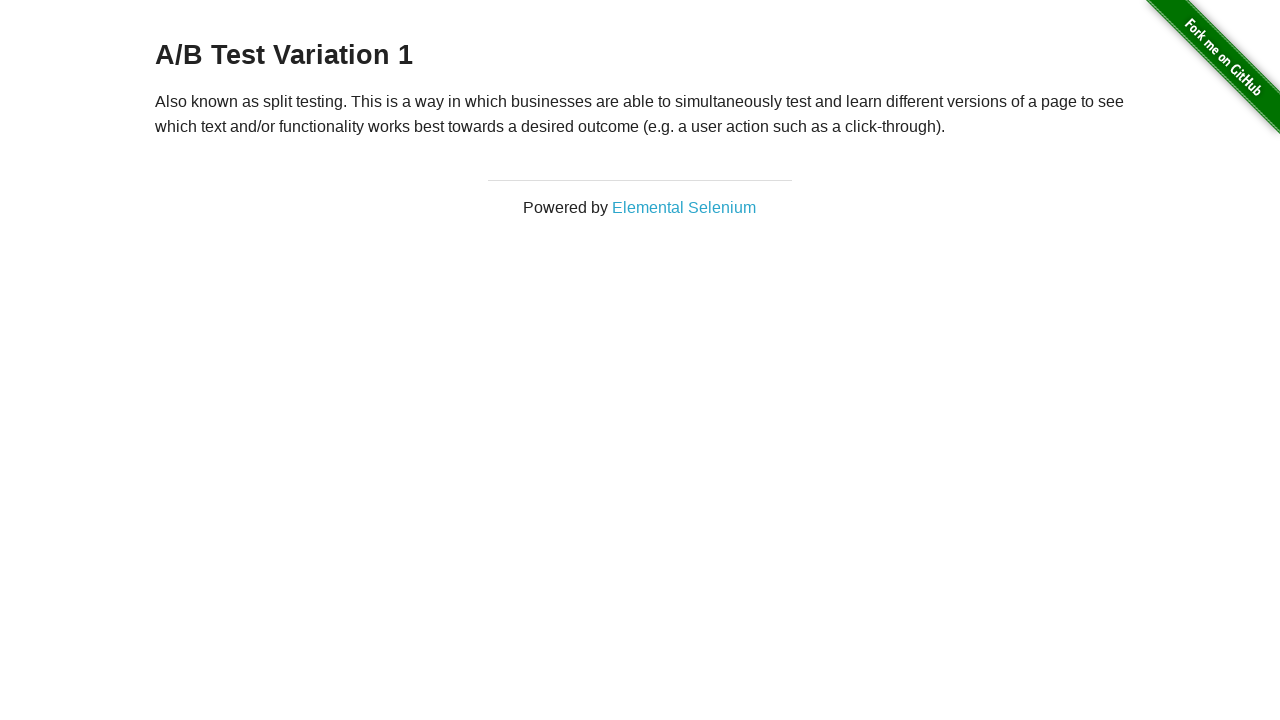

Verified initial A/B test variation: A/B Test Variation 1
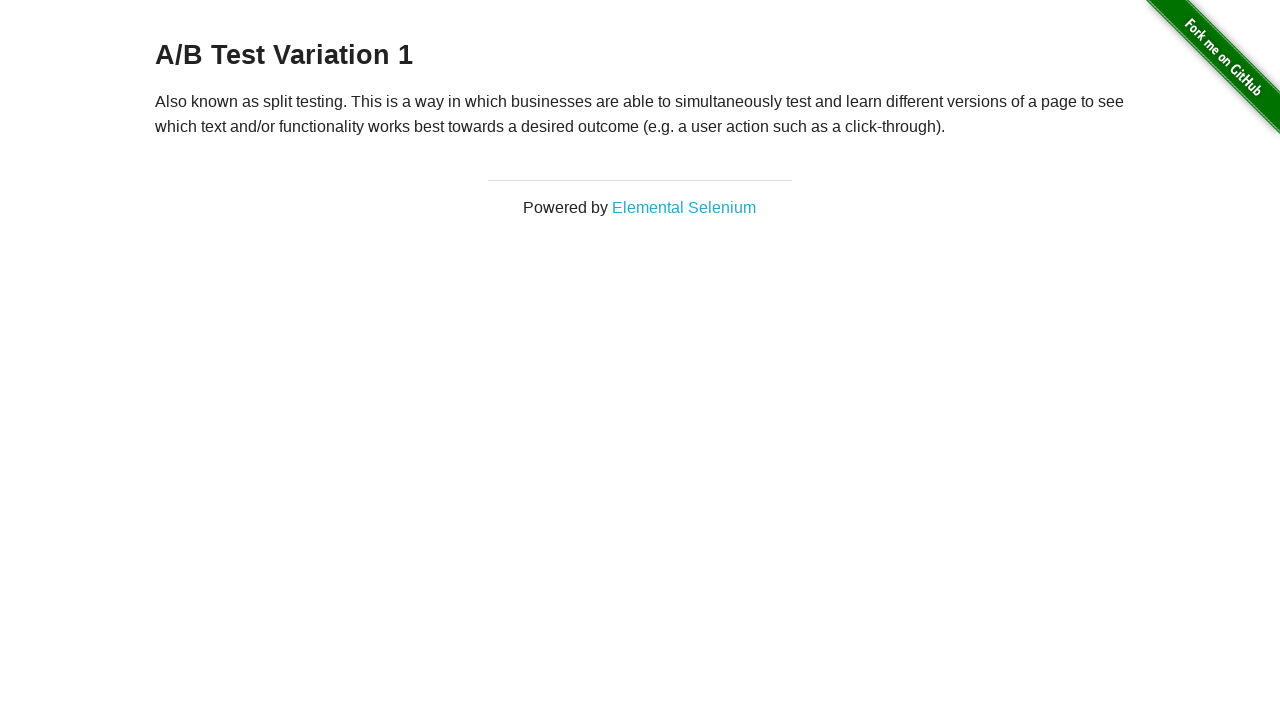

Added optimizelyOptOut cookie to disable A/B test
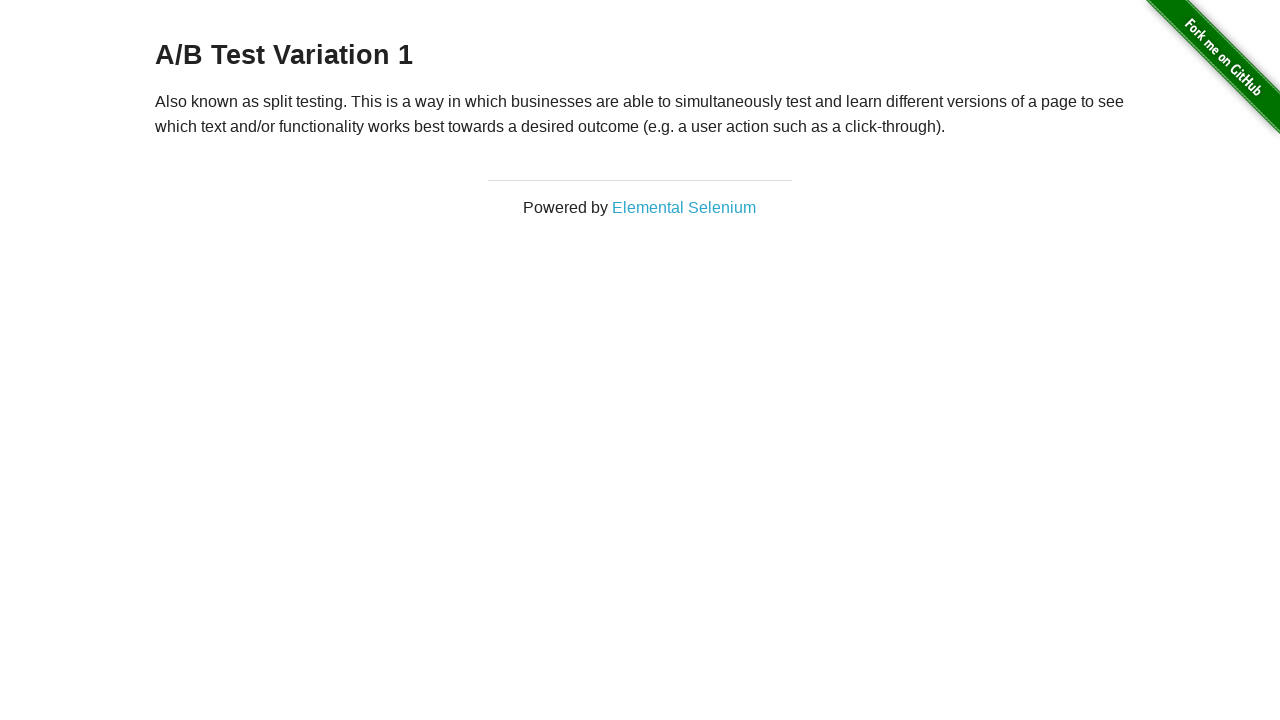

Refreshed page after adding opt-out cookie
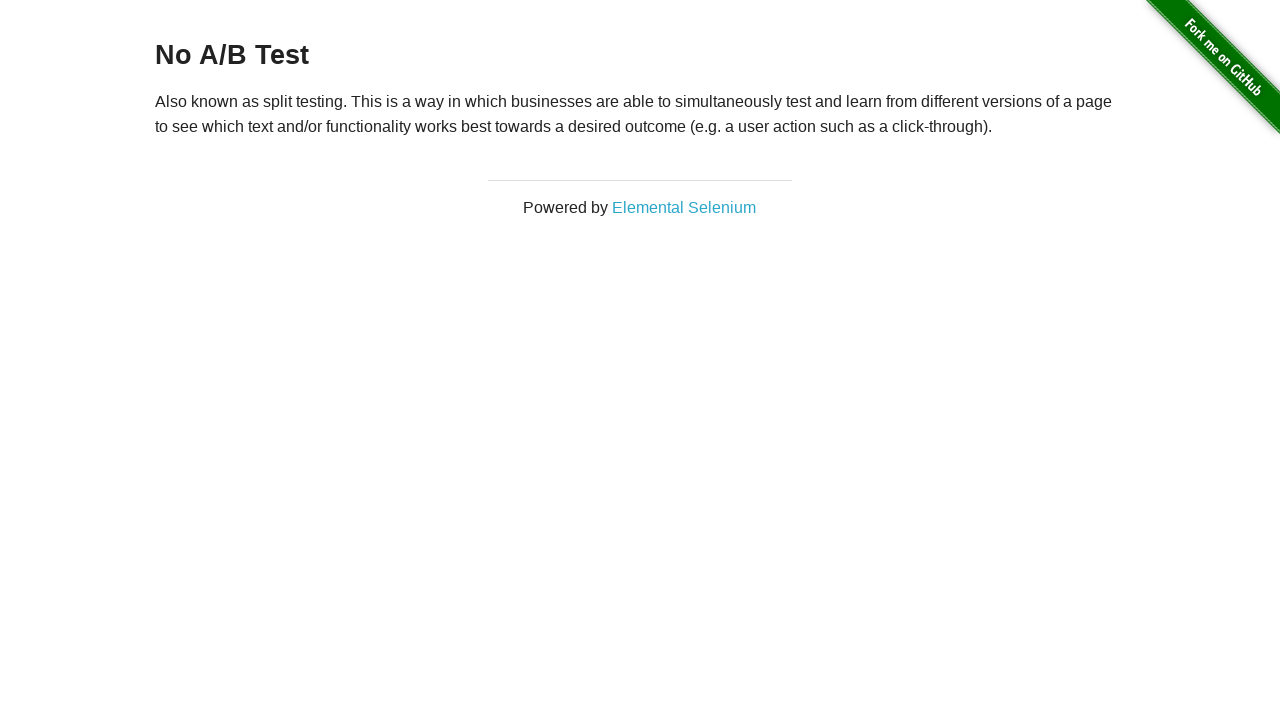

Retrieved heading text after page refresh to verify A/B test is disabled
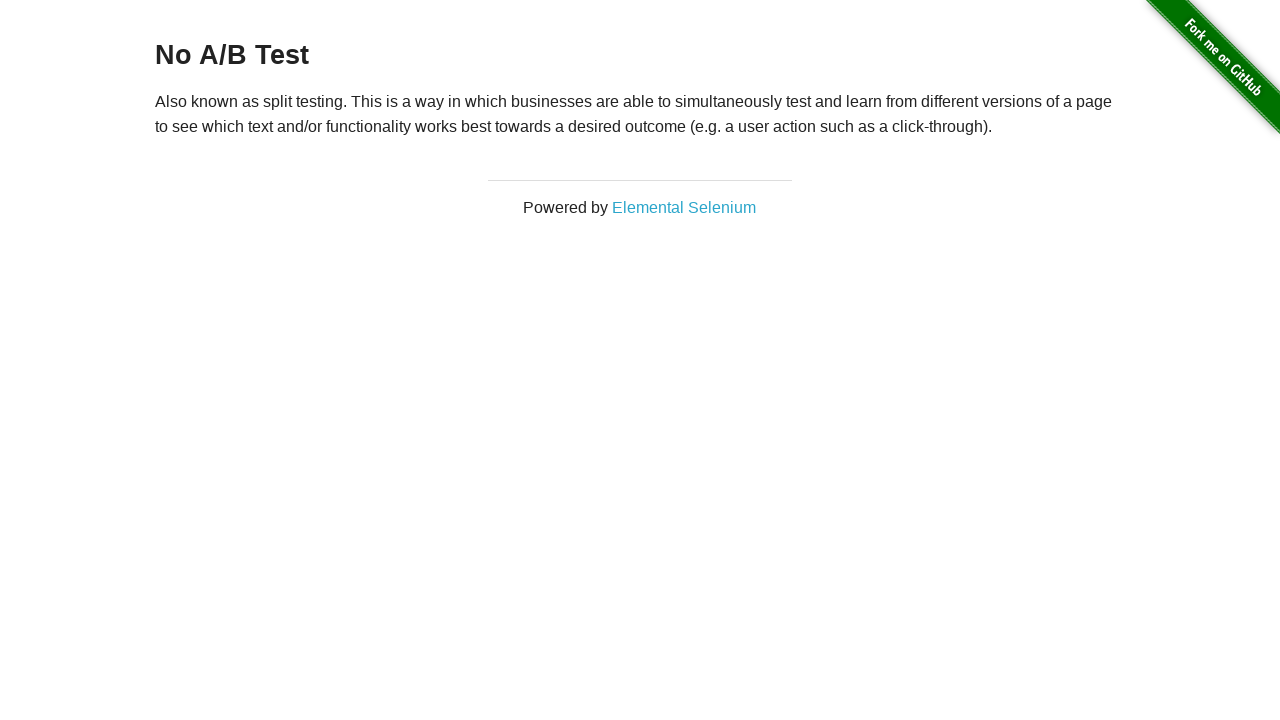

Confirmed A/B test is disabled with 'No A/B Test' heading
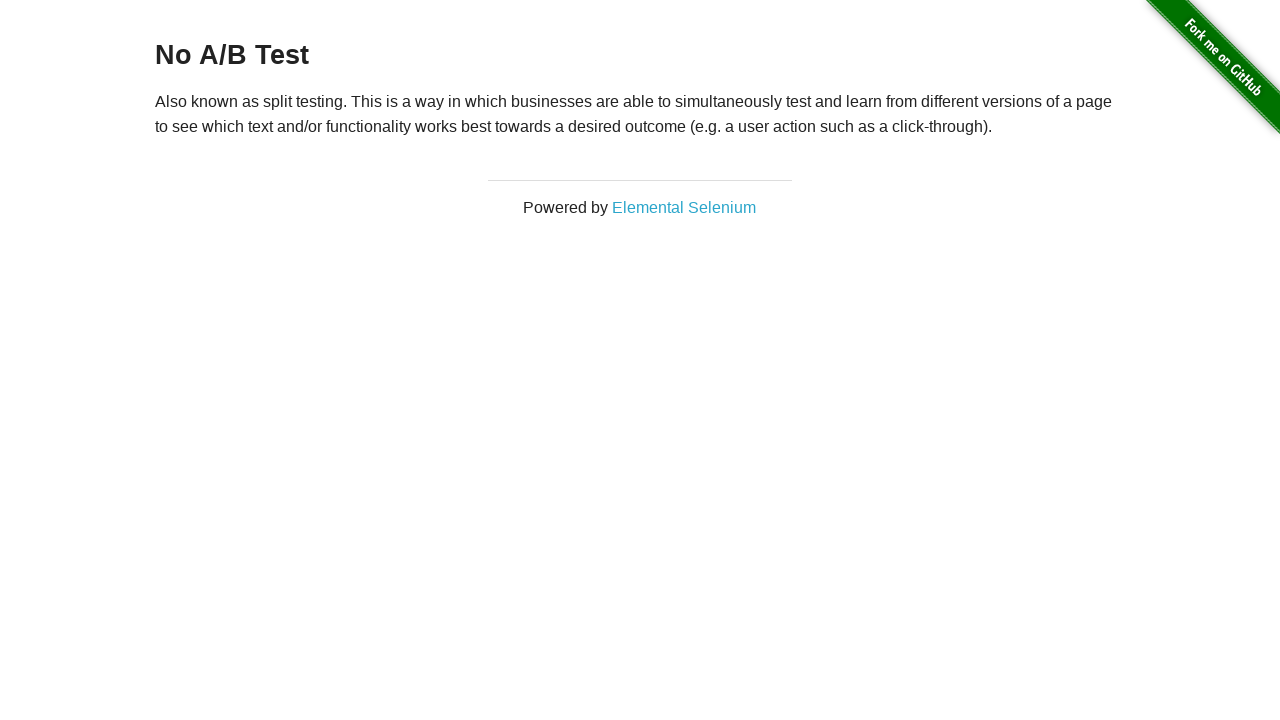

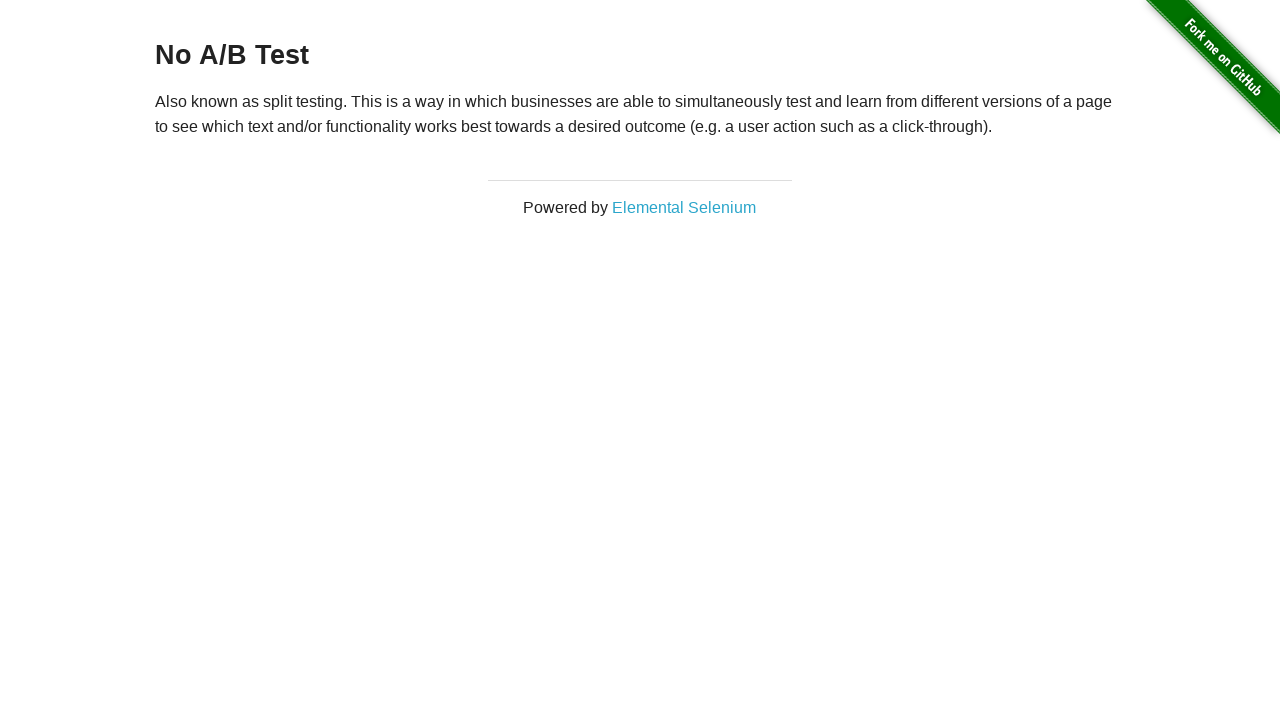